Tests successful registration by filling name, email, and phone fields and submitting the form, then verifies the confirmation message is displayed correctly.

Starting URL: https://lm.skillbox.cc/qa_tester/module02/homework1/

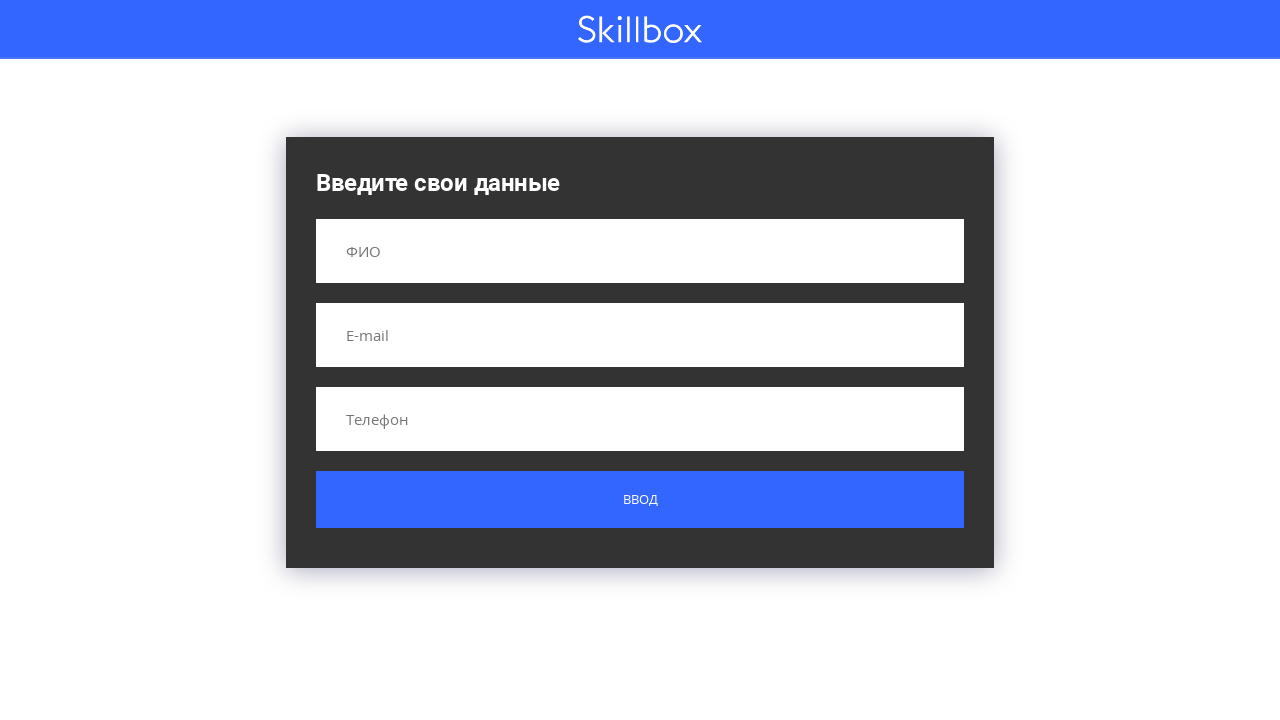

Filled name field with 'Илон Собакен Маск' on input[name='name']
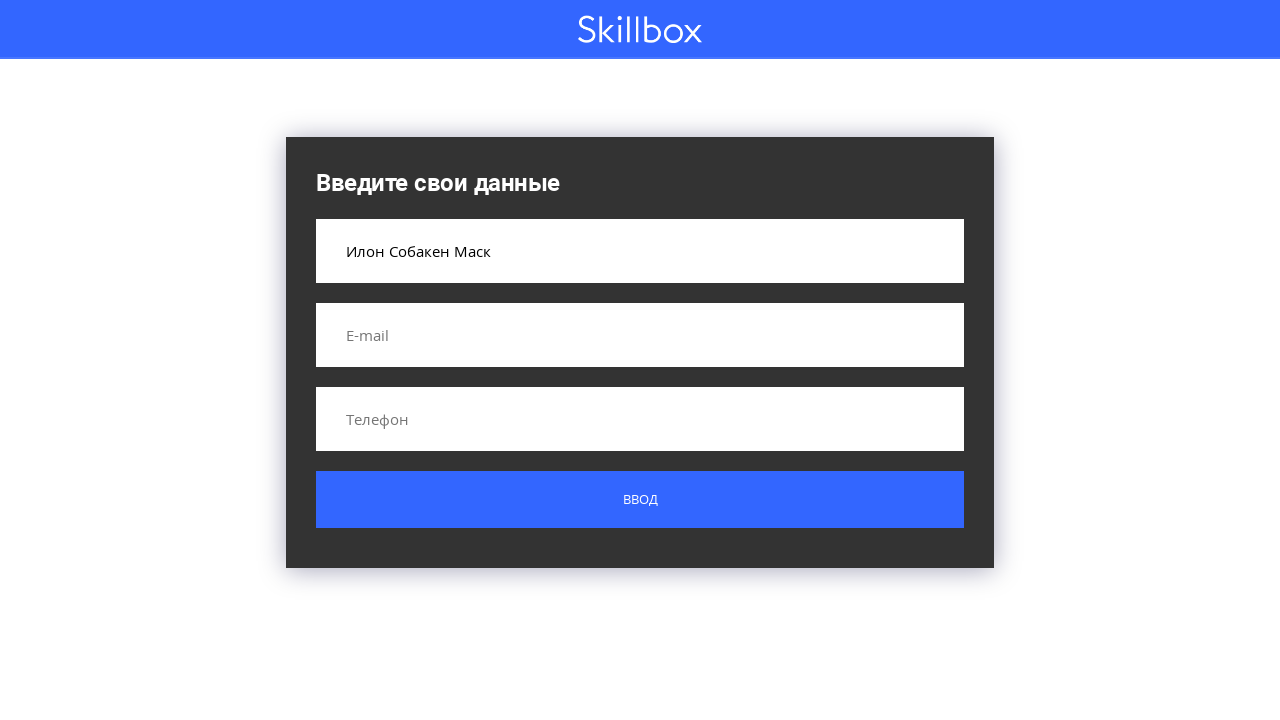

Filled email field with 'sobaka-ilon@musk.info' on input[name='email']
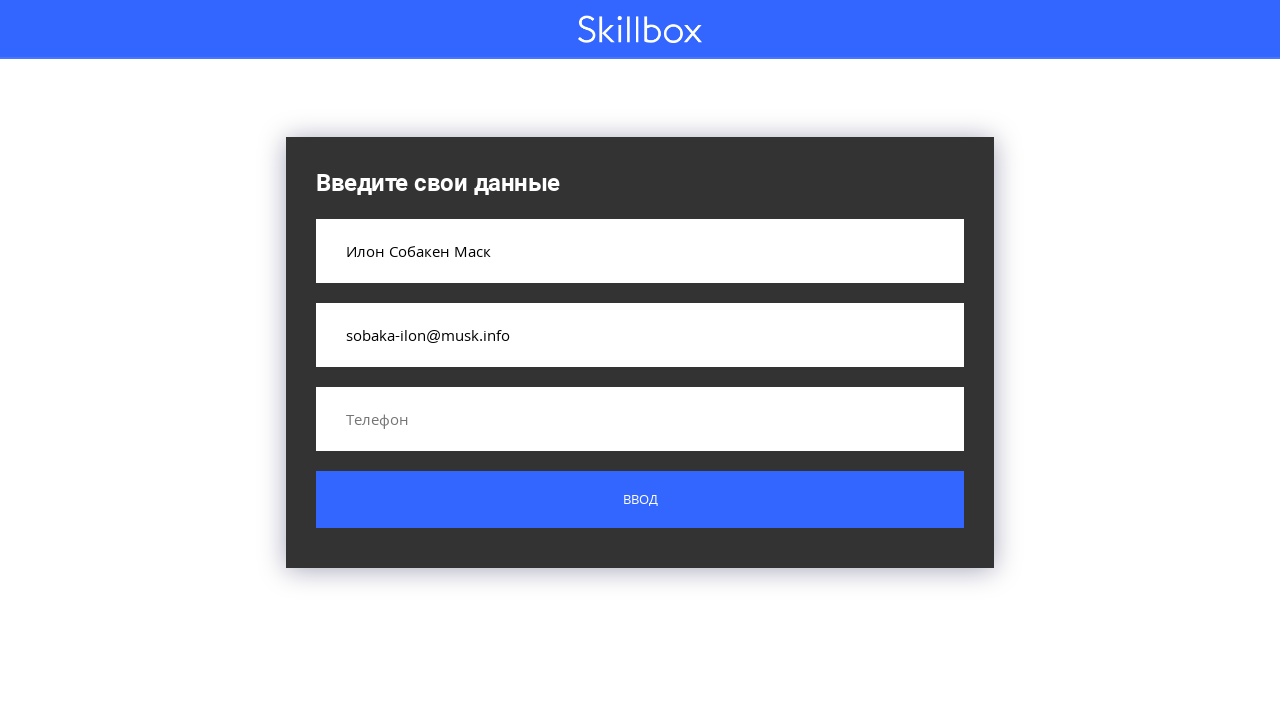

Filled phone field with '+1 000 000 0000' on input[name='phone']
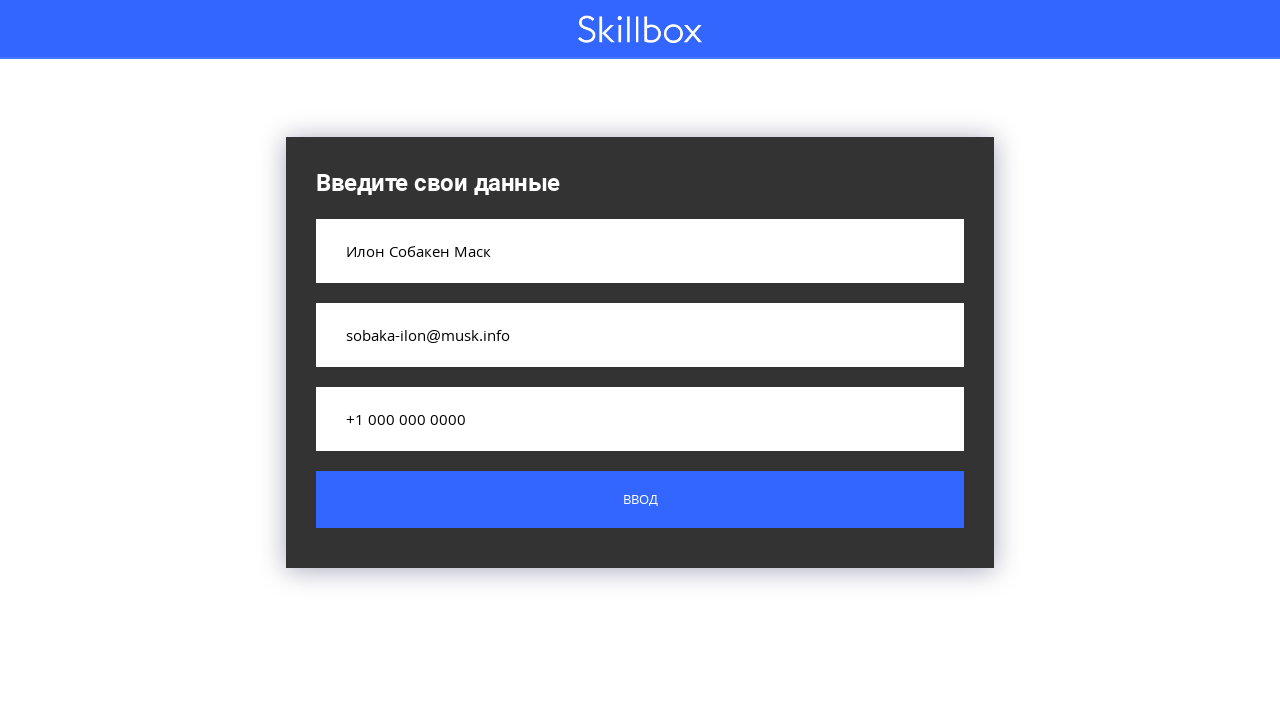

Clicked submit button to register at (640, 500) on .custom-form__button
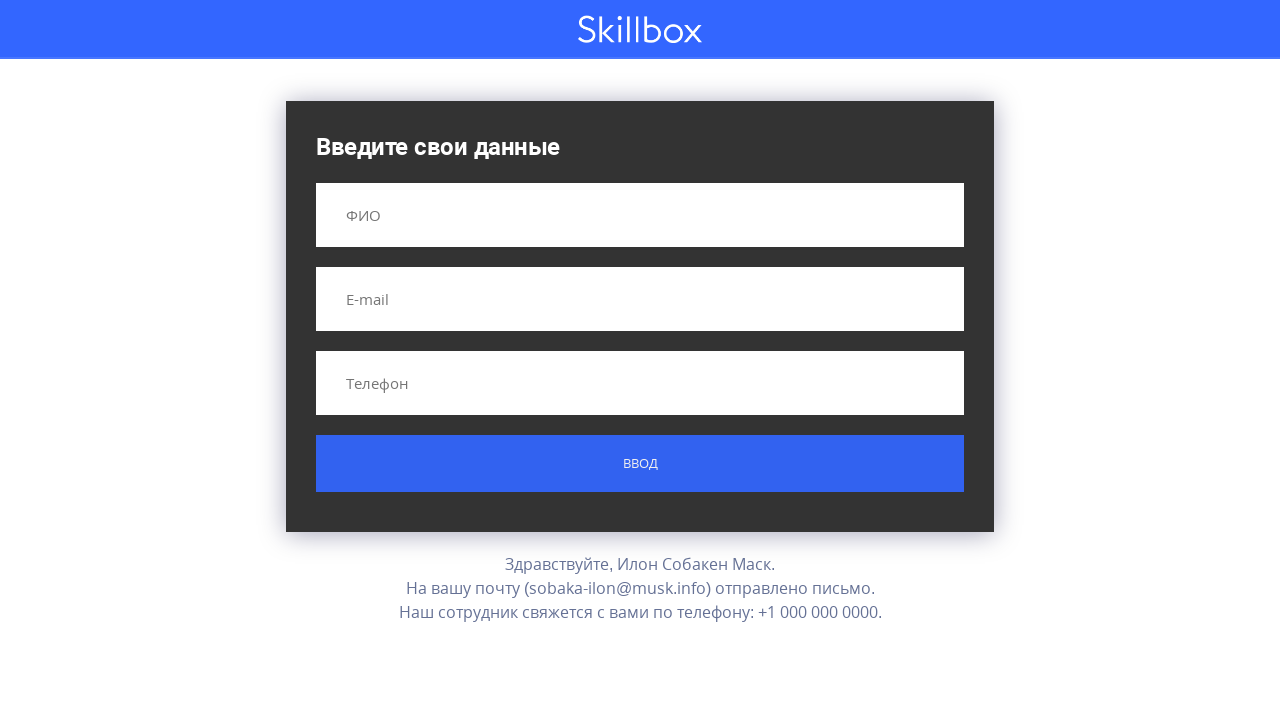

Confirmation message displayed - registration successful
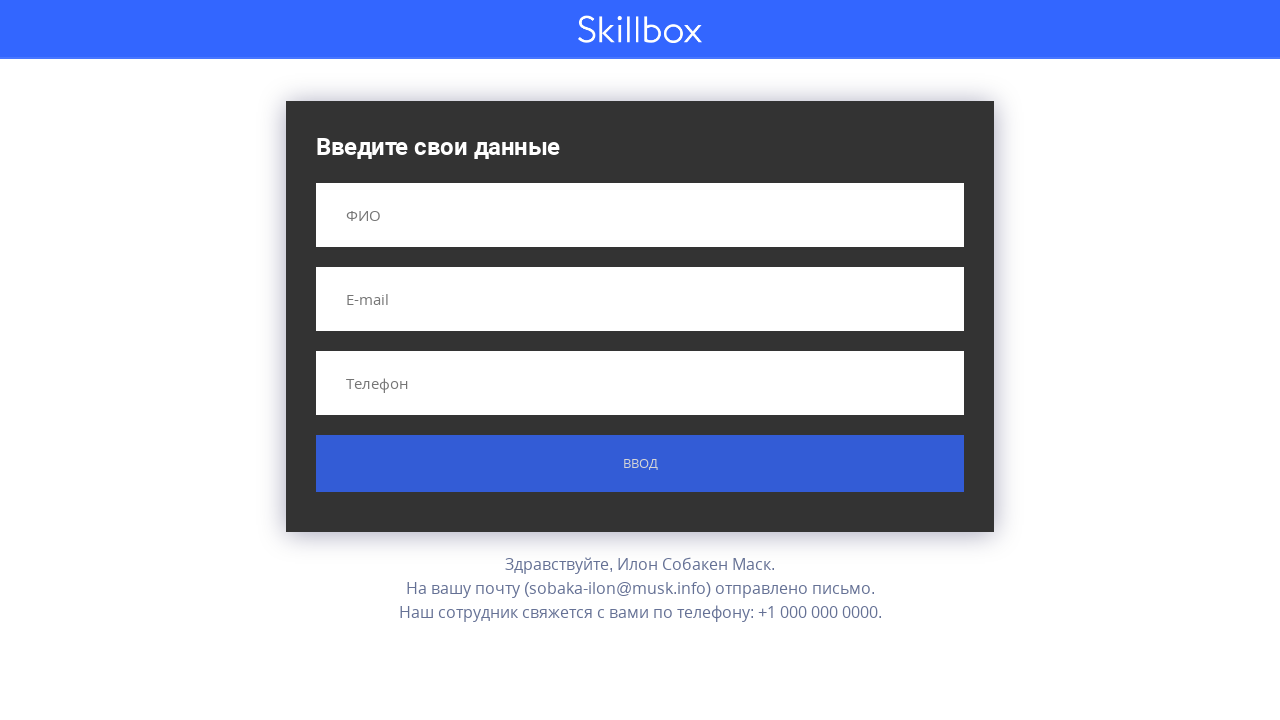

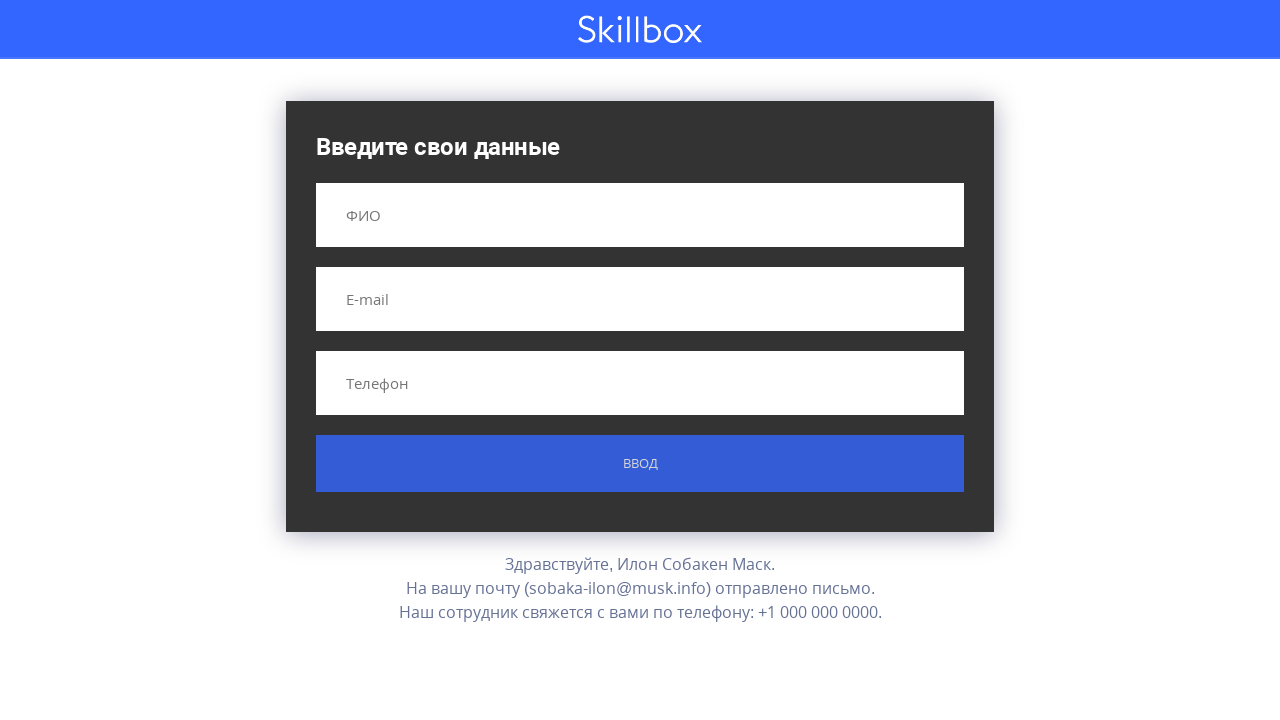